Navigates to the nopCommerce demo site and retrieves the page title

Starting URL: https://demo.nopcommerce.com/

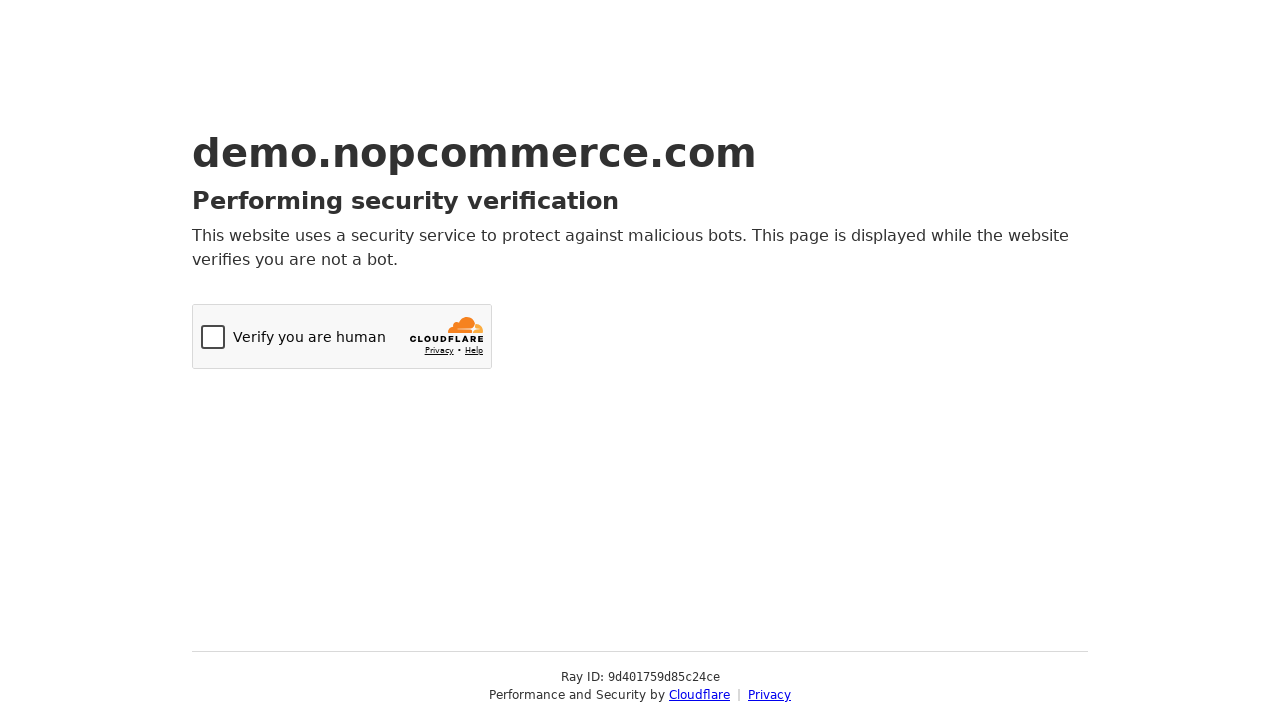

Navigated to nopCommerce demo site
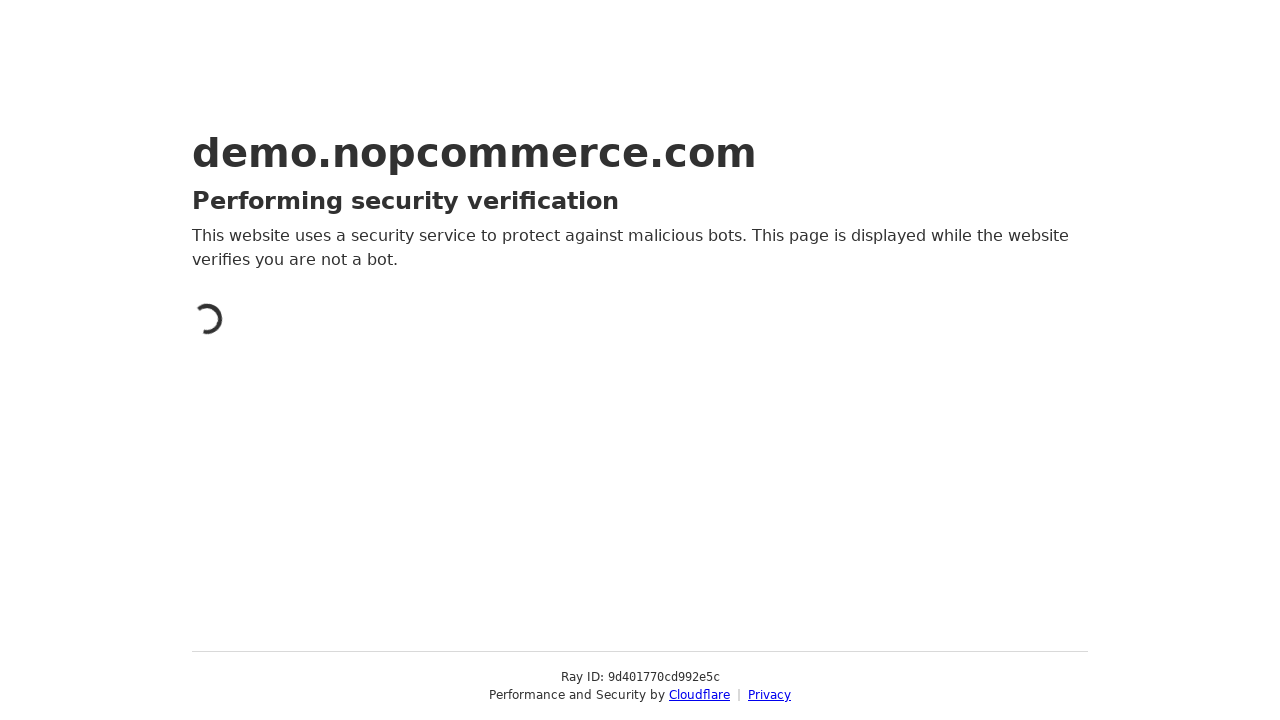

Retrieved page title: Just a moment...
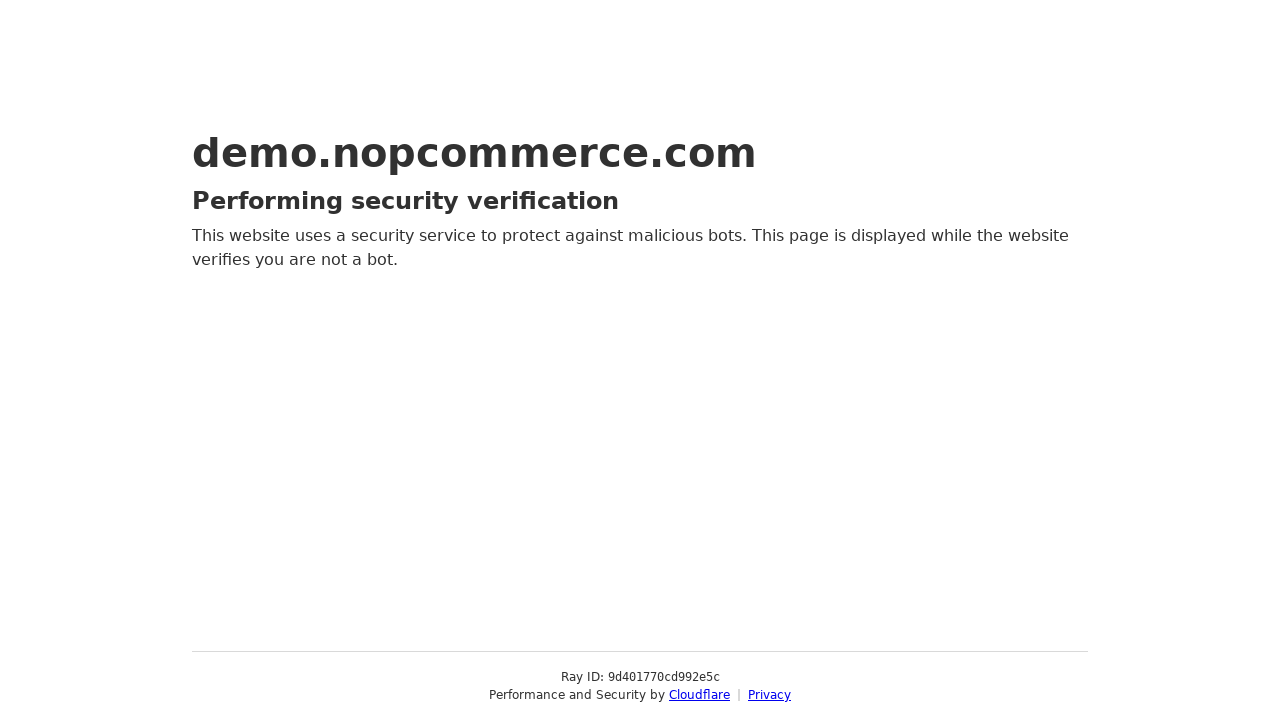

Printed page title to console: Just a moment...
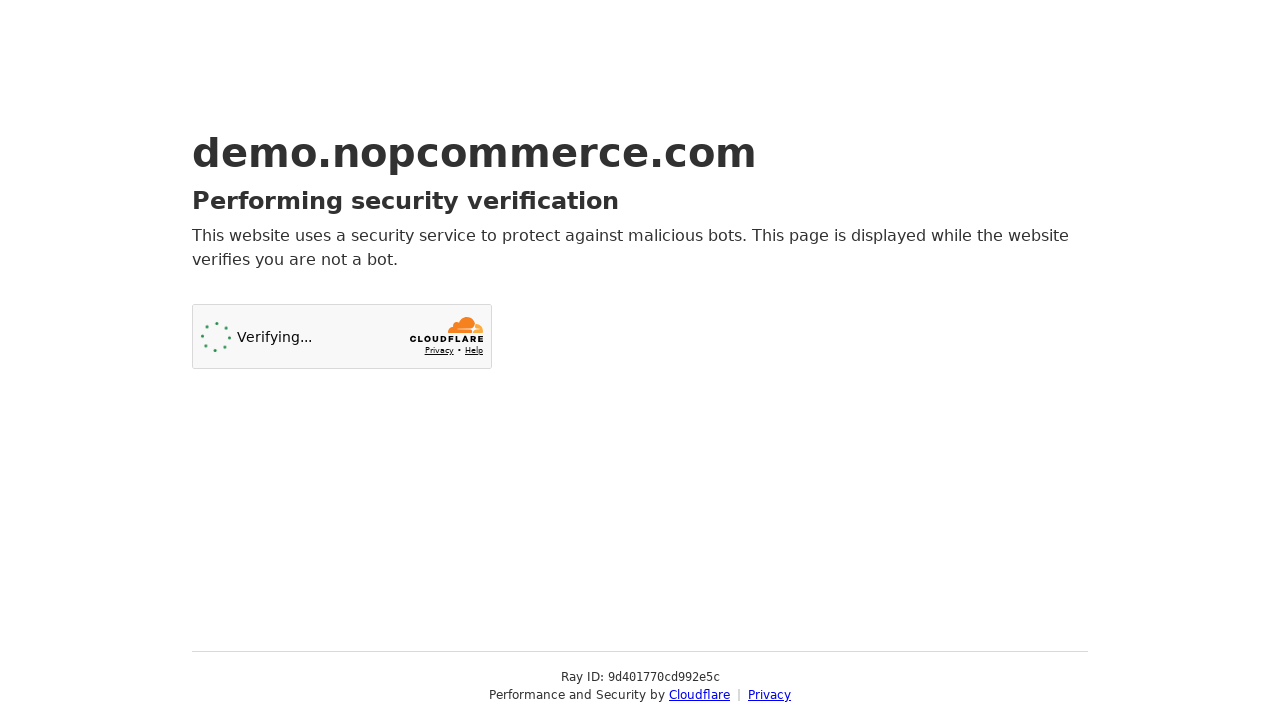

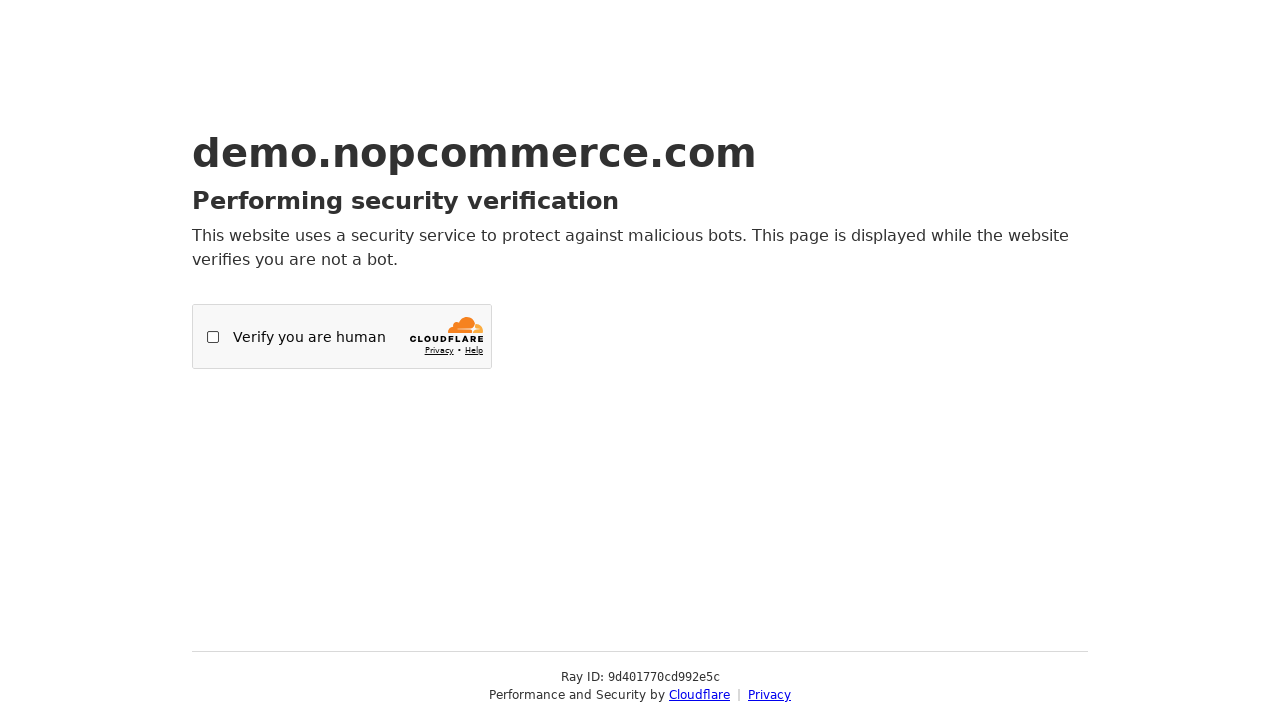